Navigates to Info Tech Academy website and verifies the page title and URL match expected values

Starting URL: https://infotechacademy.eu/

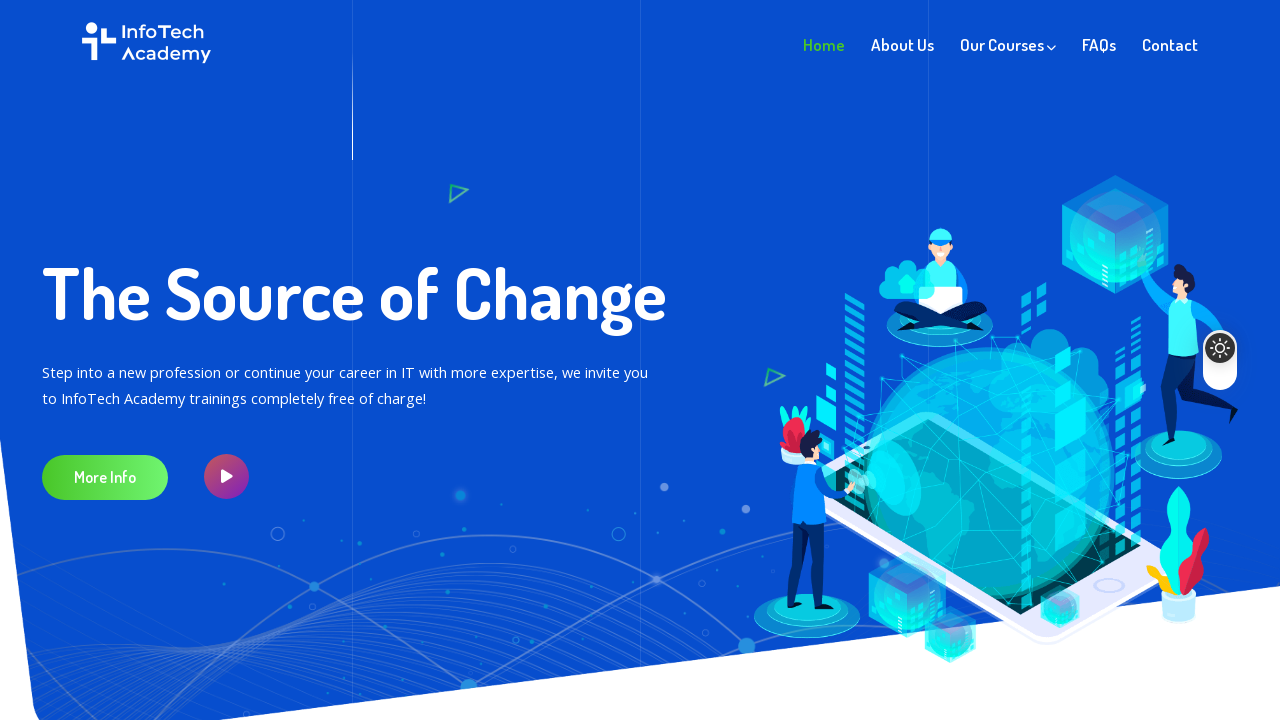

Set viewport size to 1920x1080
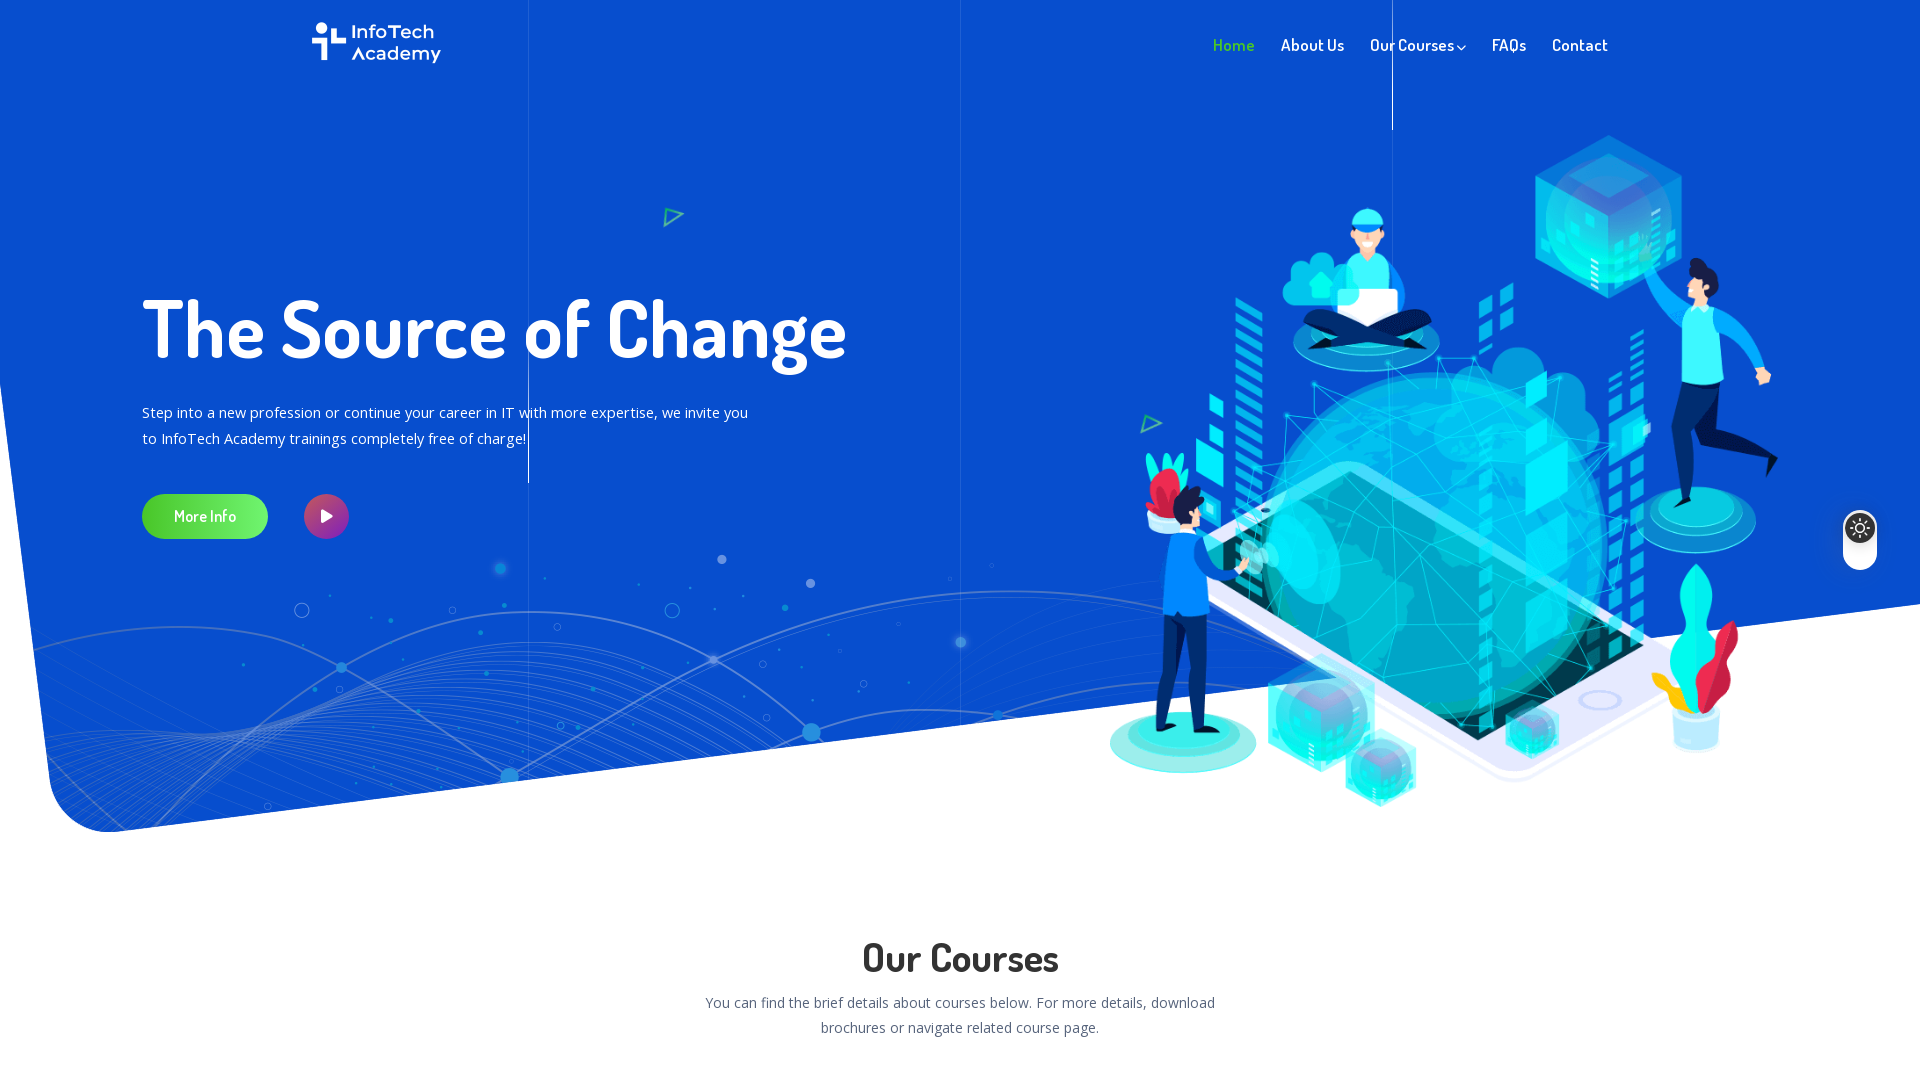

Retrieved page title
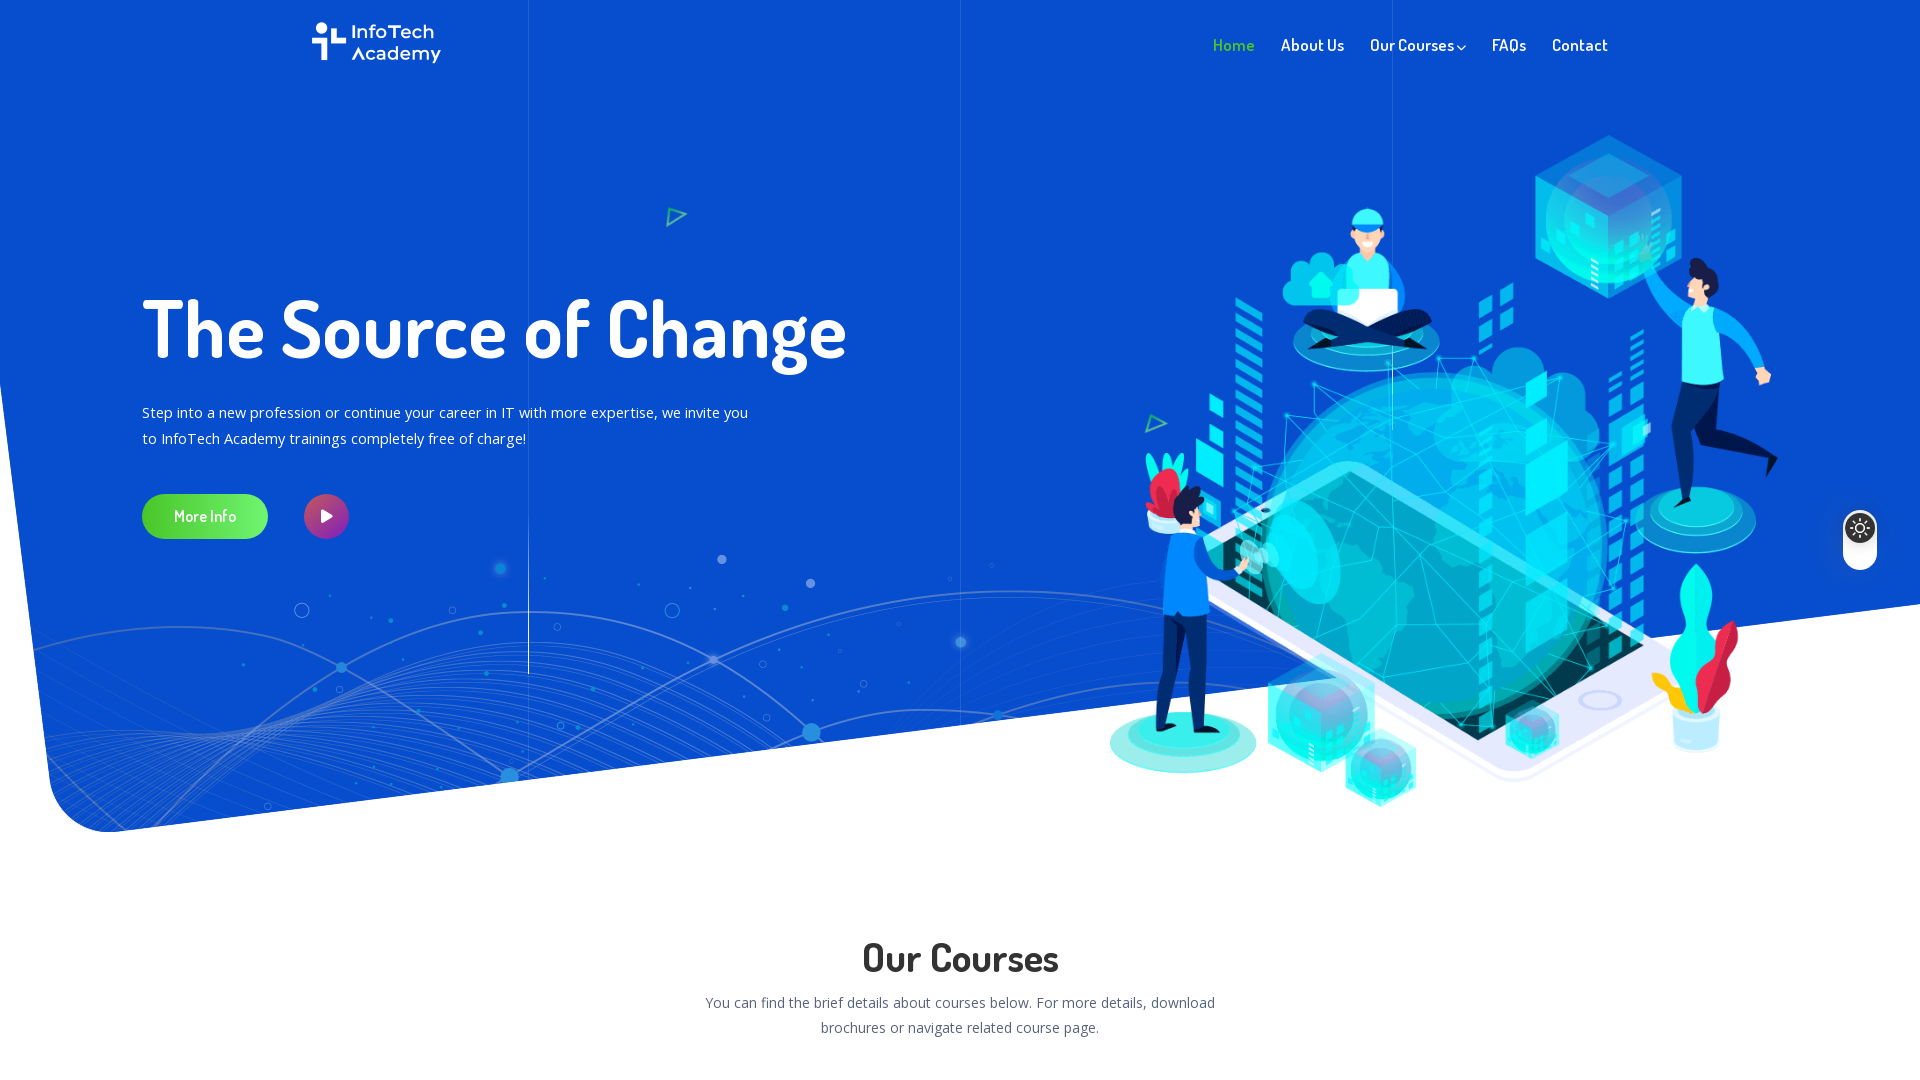

Verified page title matches expected value: 'Info Tech Academy - The Source of Change'
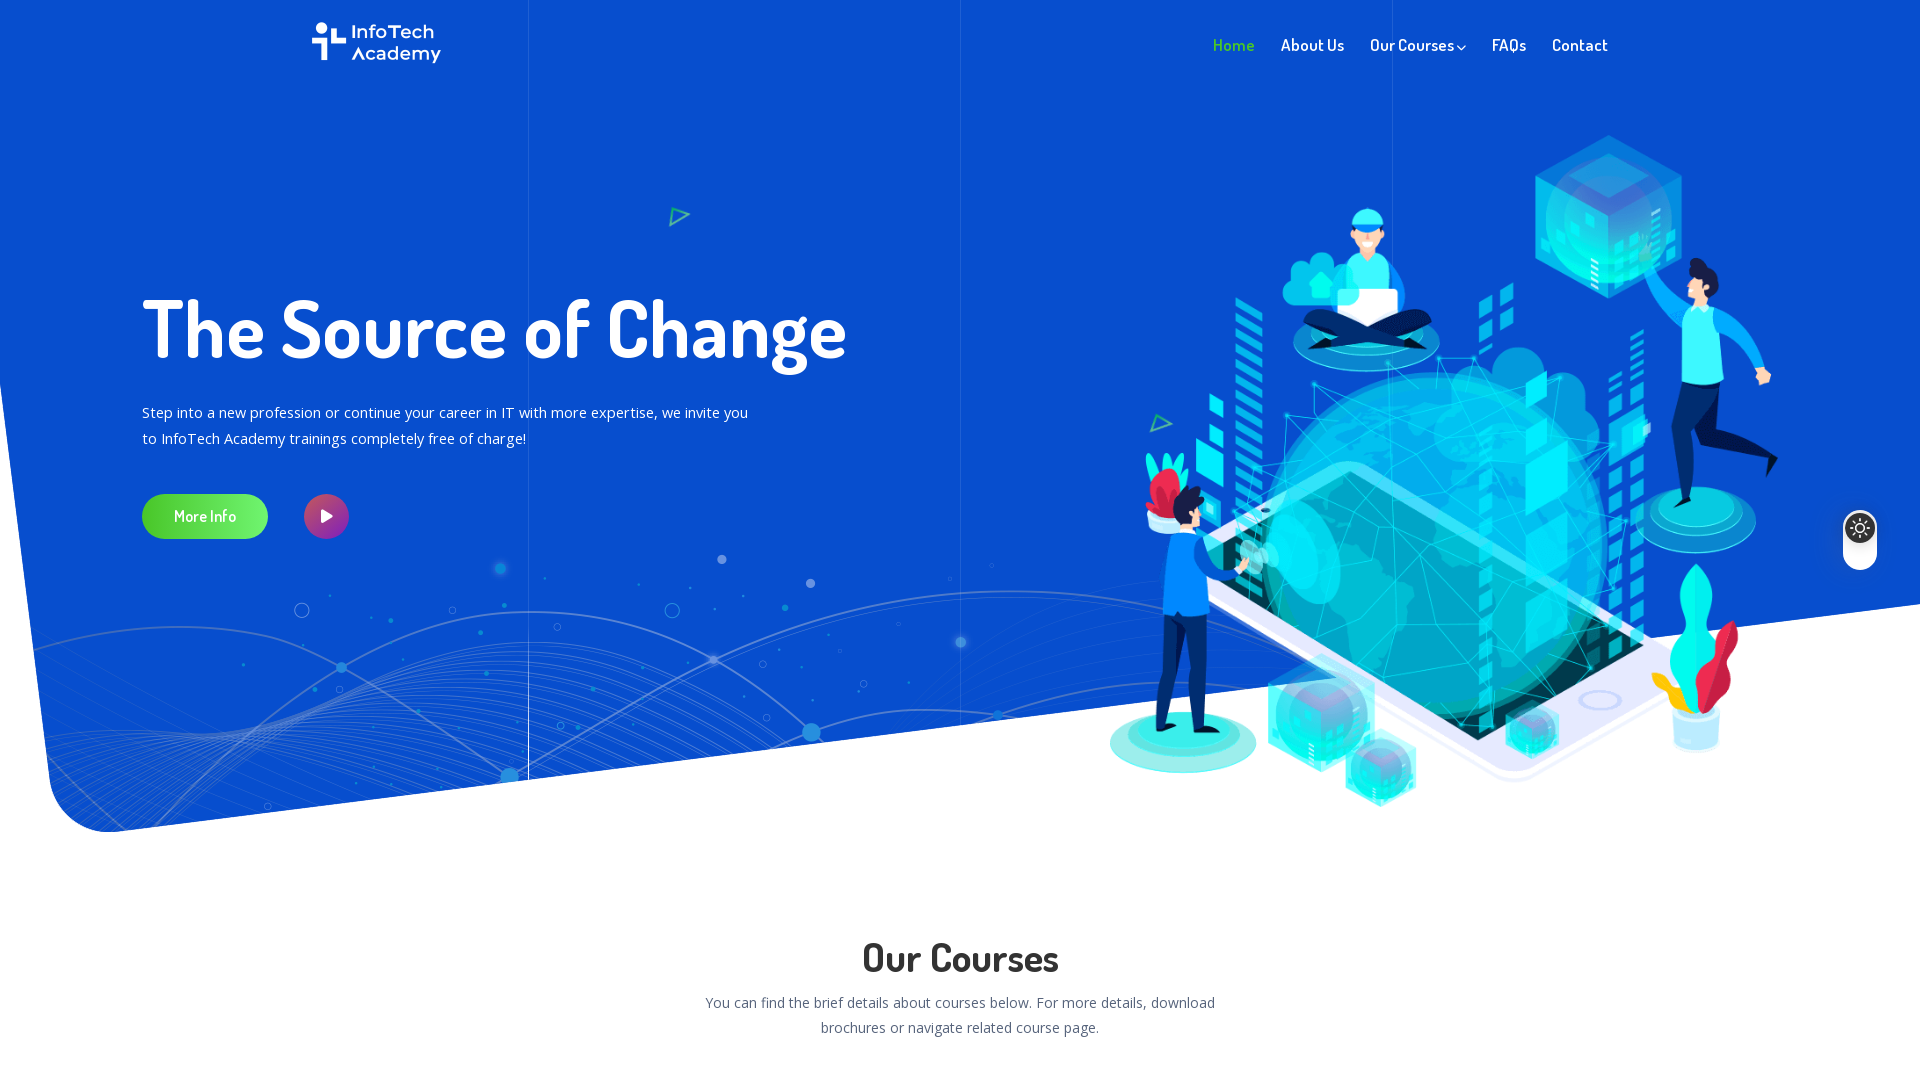

Retrieved current page URL
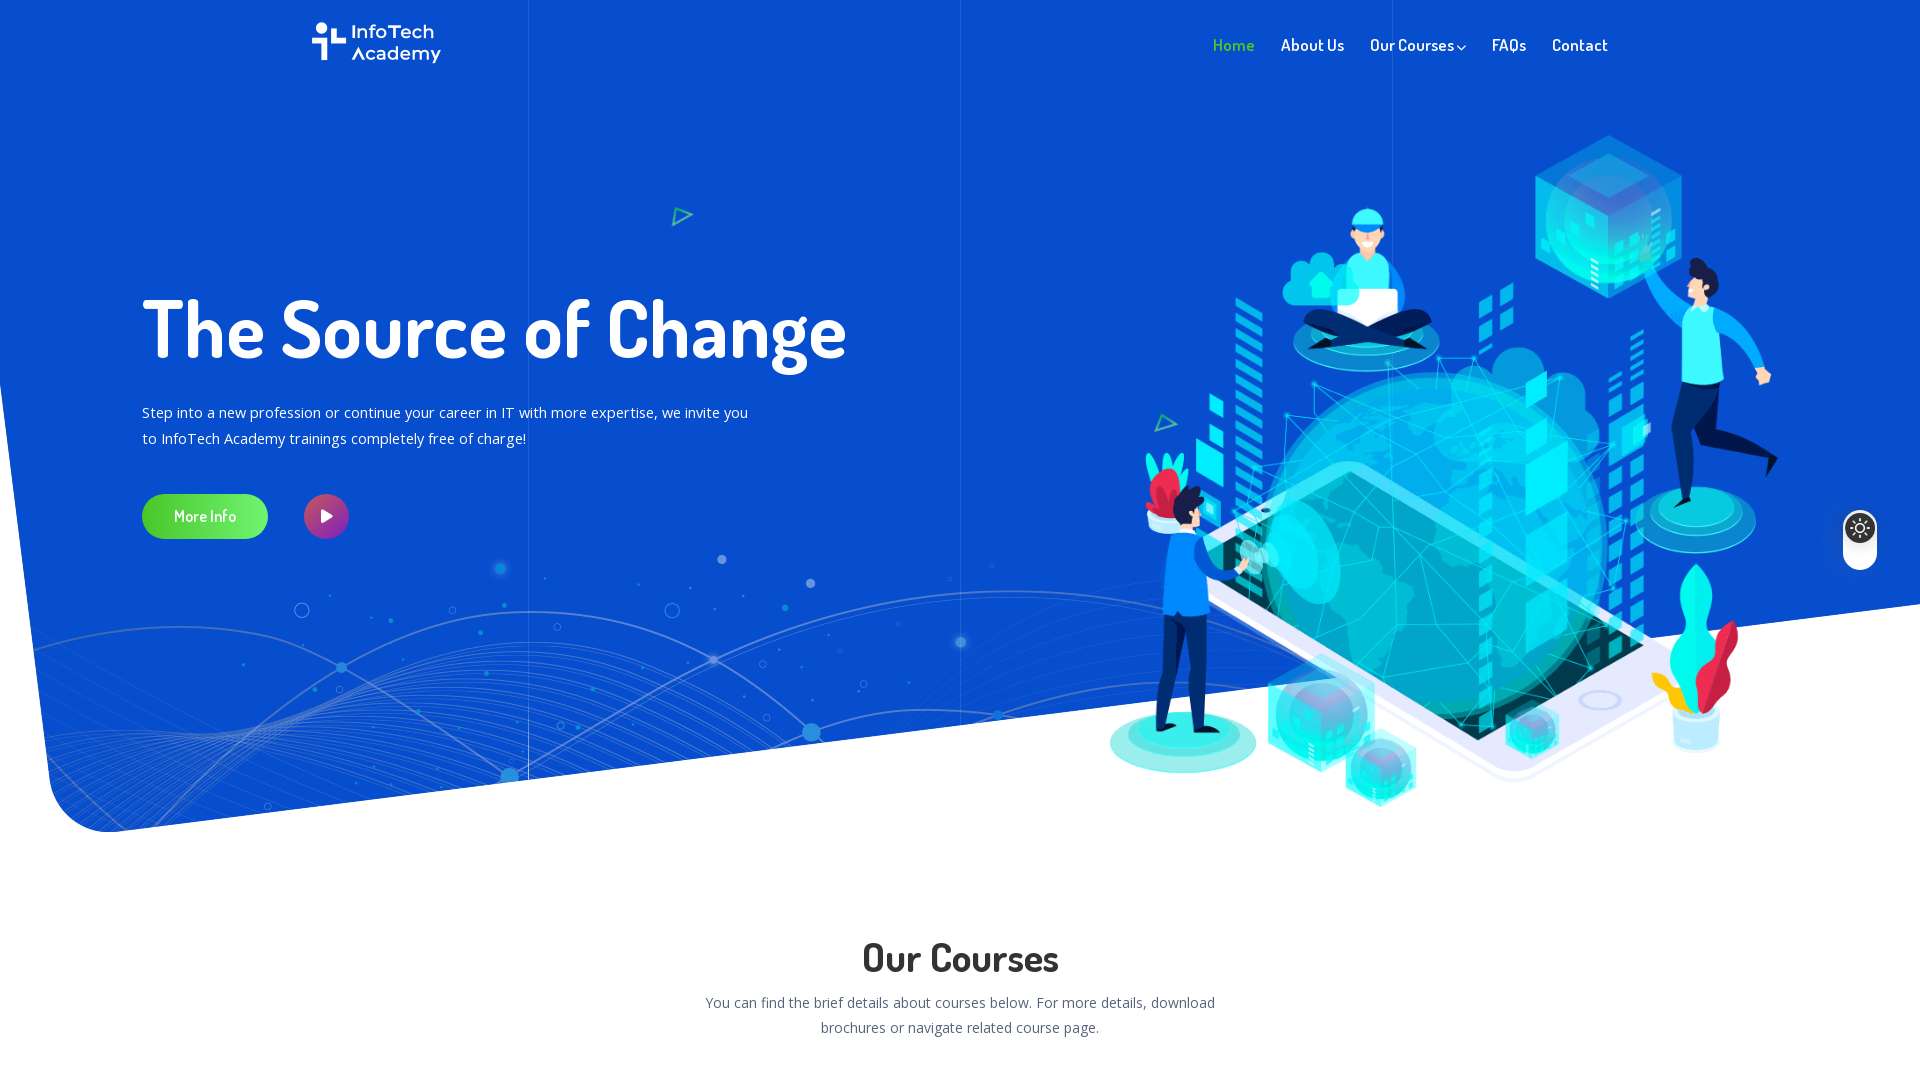

Verified page URL matches expected value: 'https://infotechacademy.eu/'
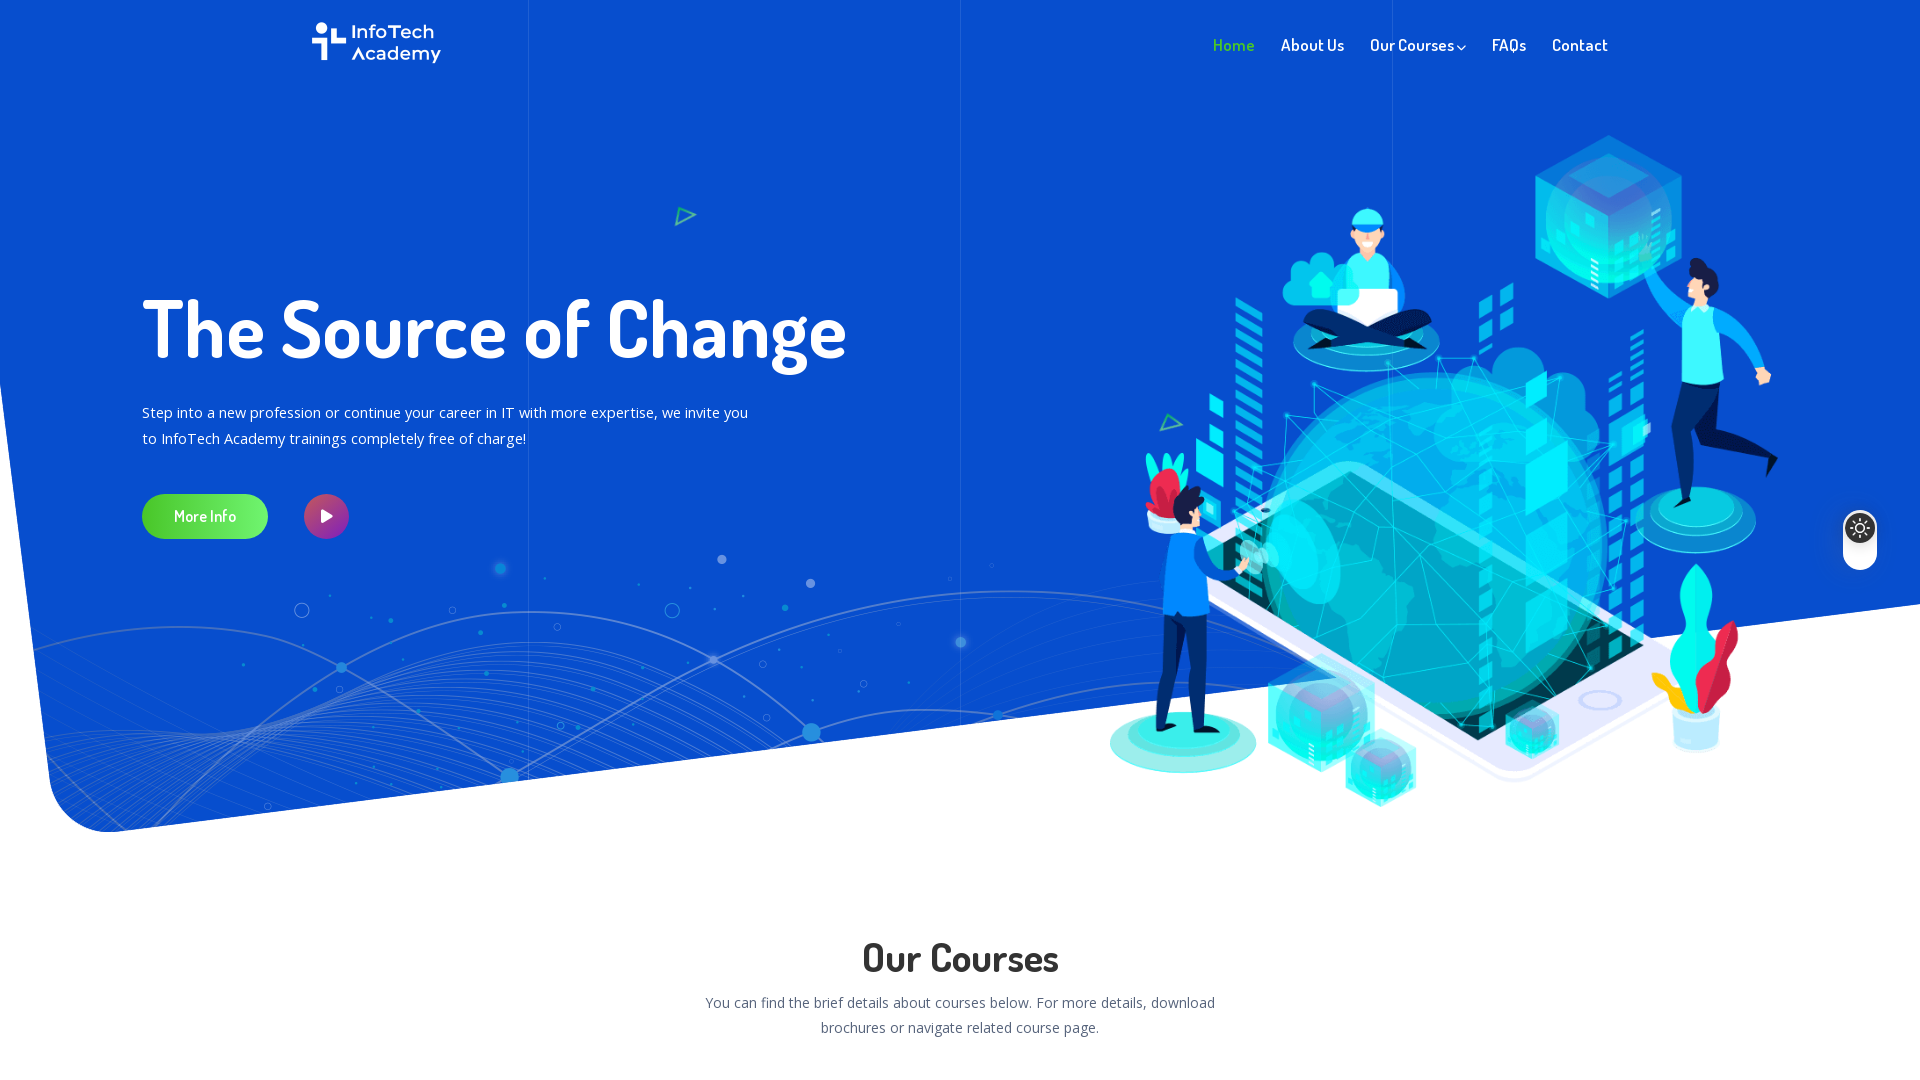

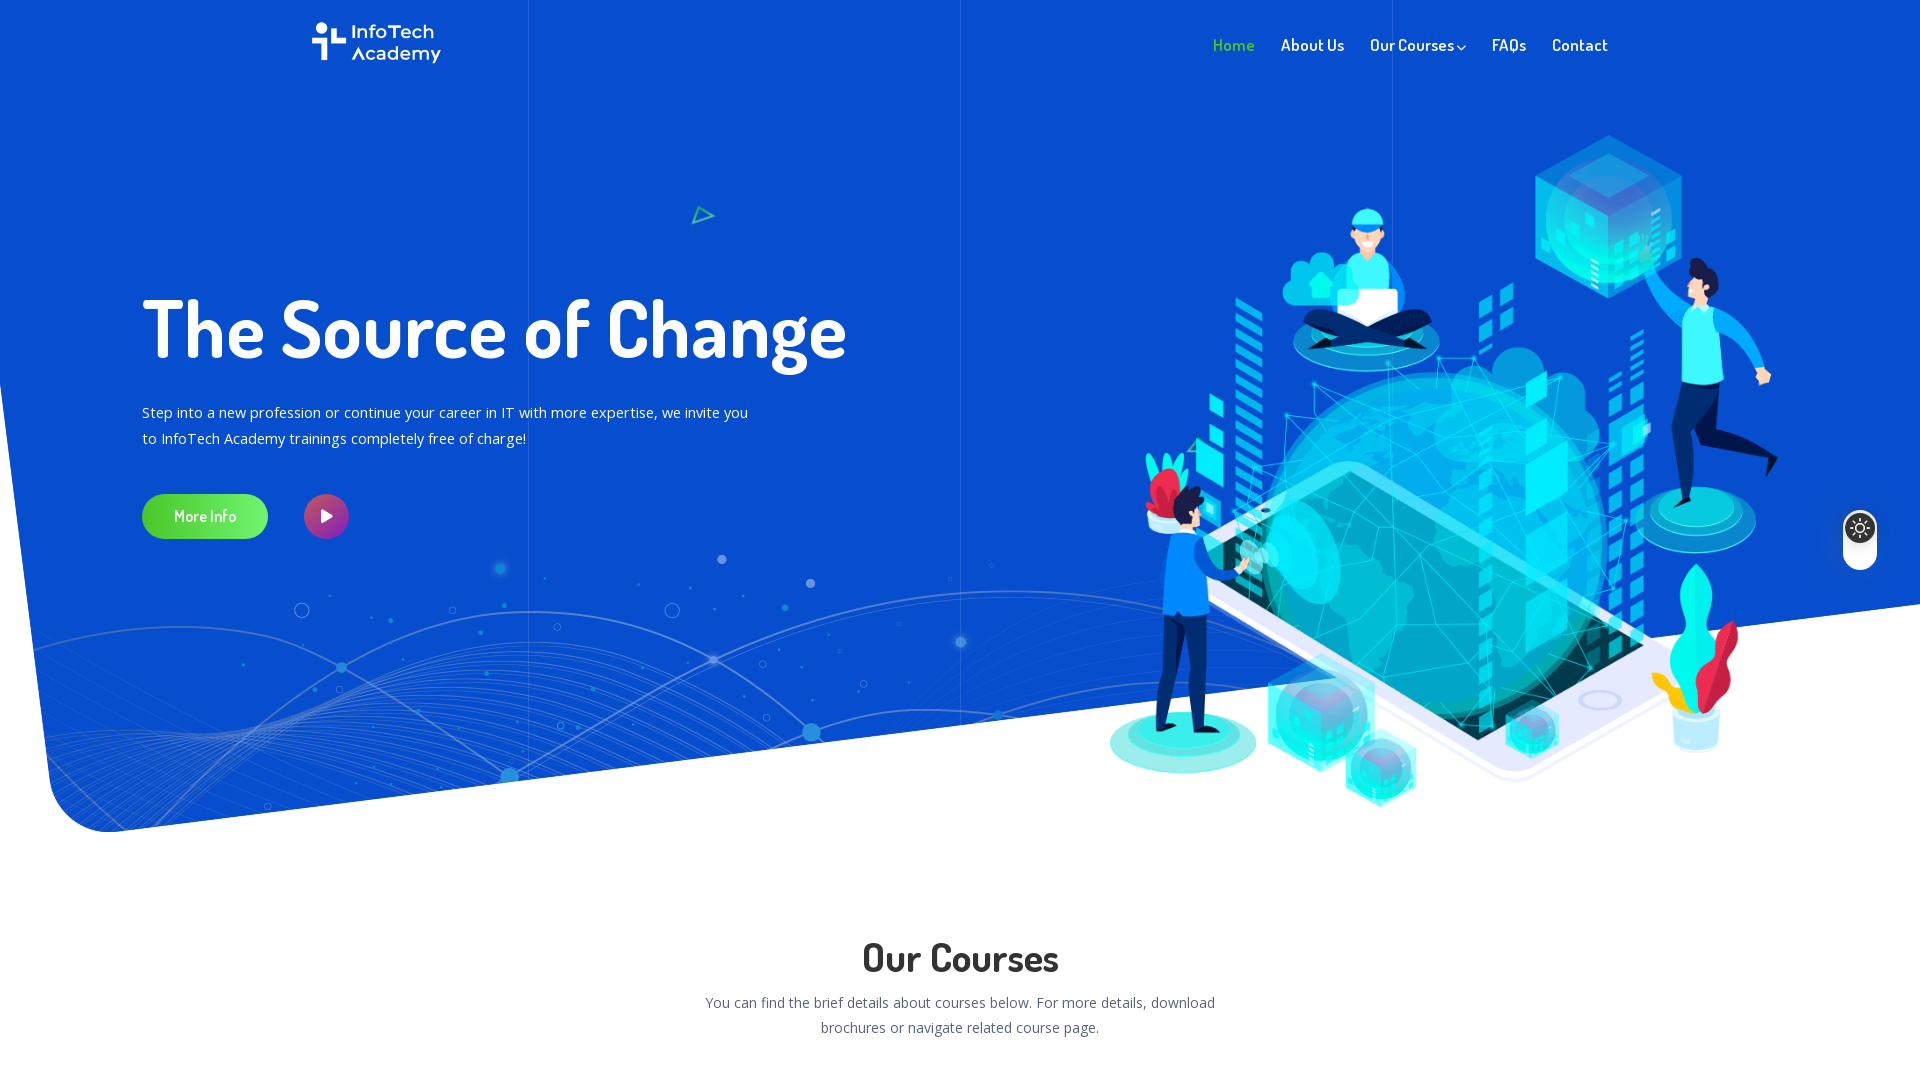